Tests automation practice page by clicking a checkbox, selecting a dropdown option, and using an autocomplete field to search and select "India" from suggestions

Starting URL: https://rahulshettyacademy.com/AutomationPractice/

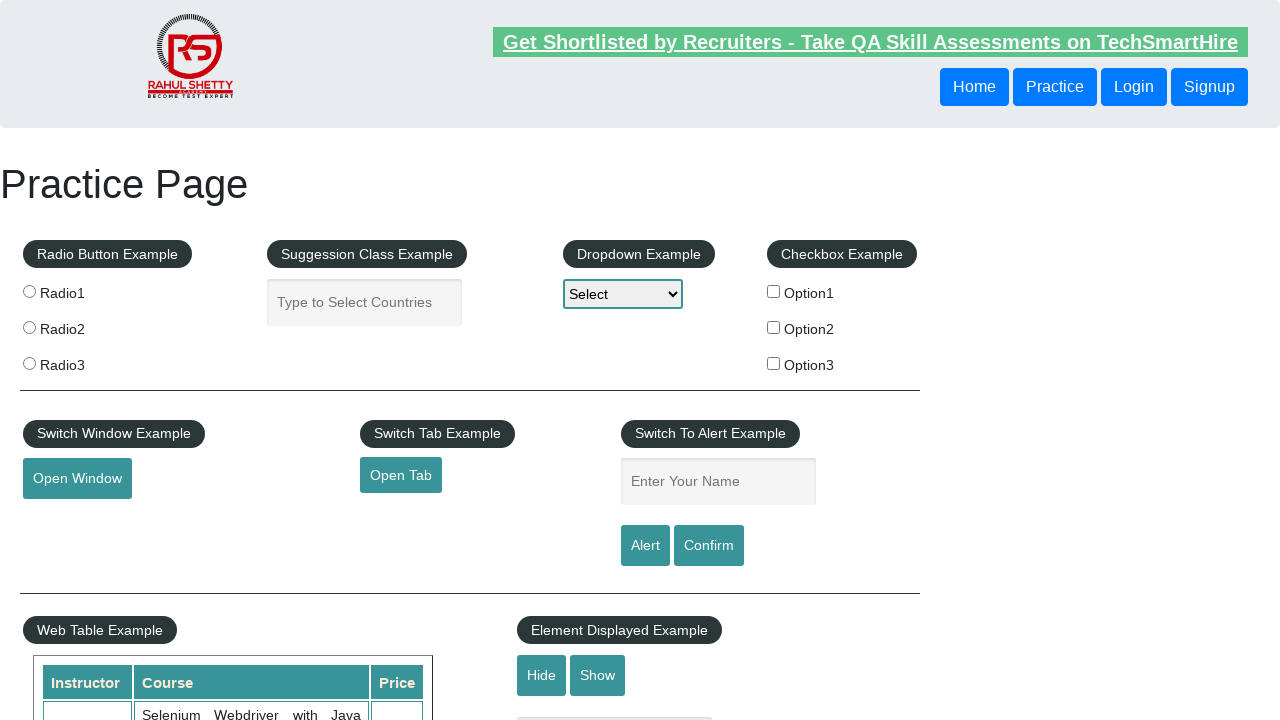

Clicked the second checkbox at (774, 327) on (//input[@type='checkbox'])[2]
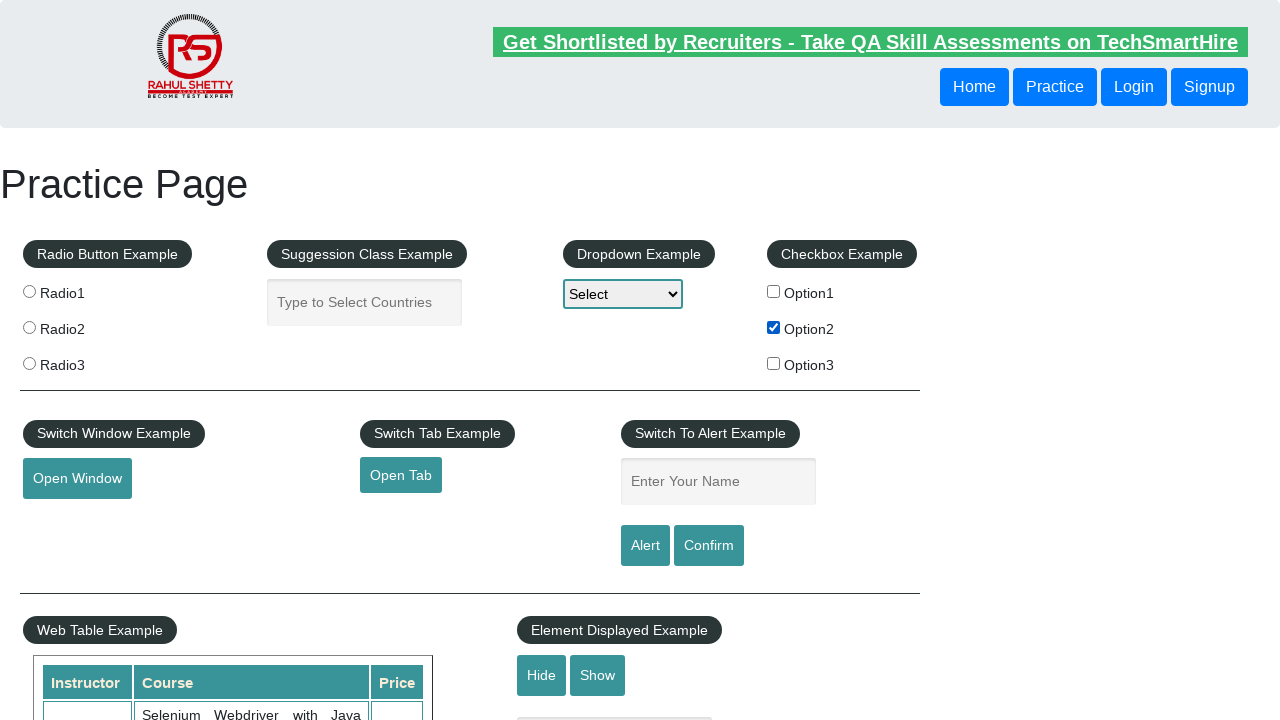

Selected 'Option2' from the dropdown on #dropdown-class-example
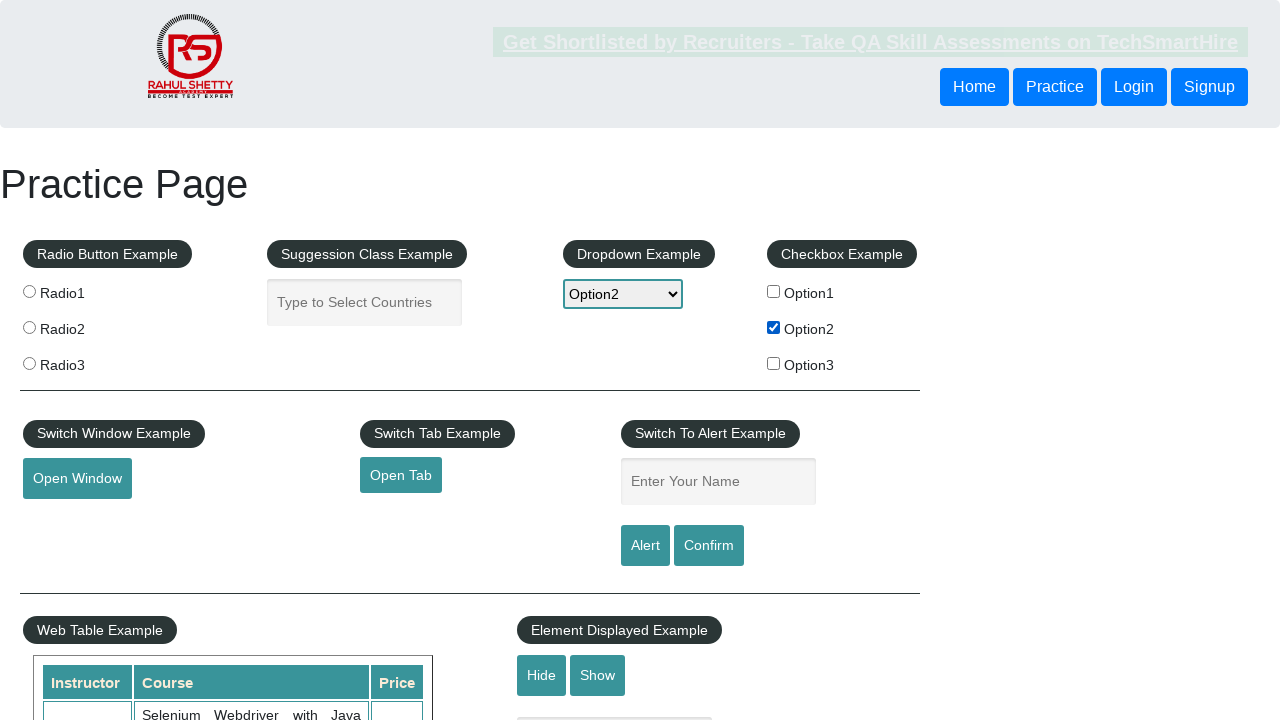

Typed 'in' in the autocomplete field to trigger suggestions on #autocomplete
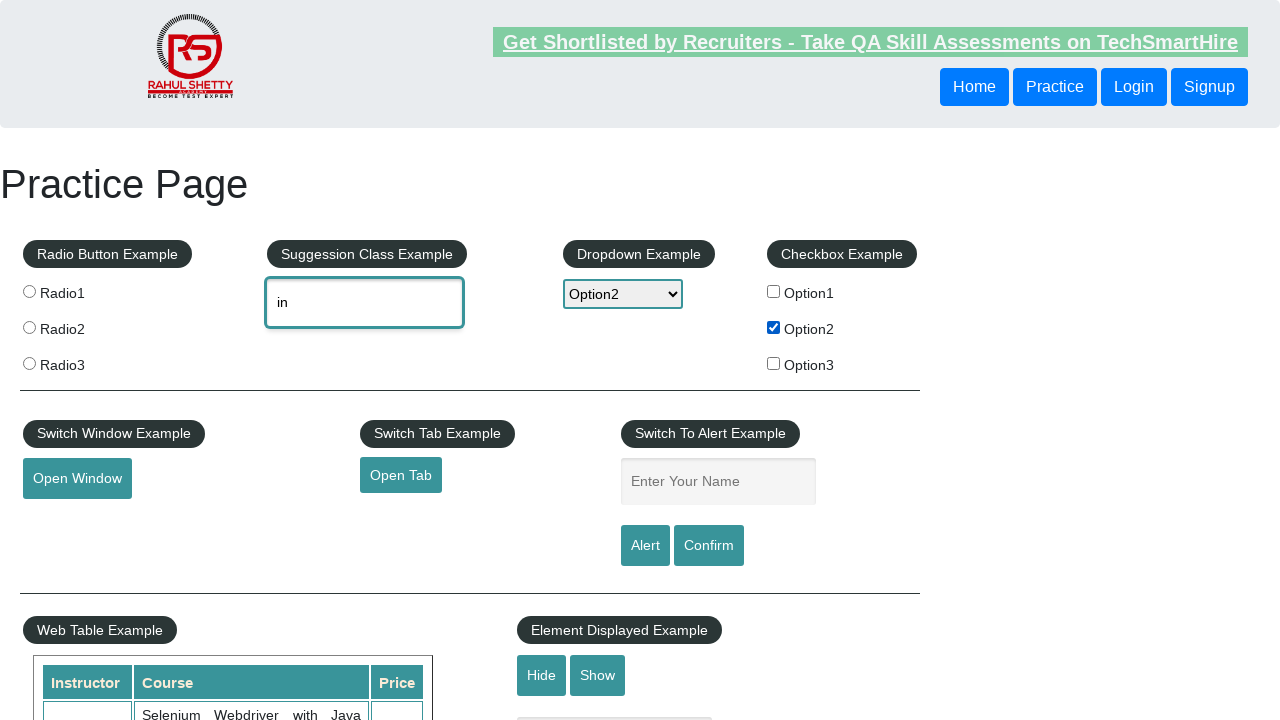

Autocomplete suggestions appeared
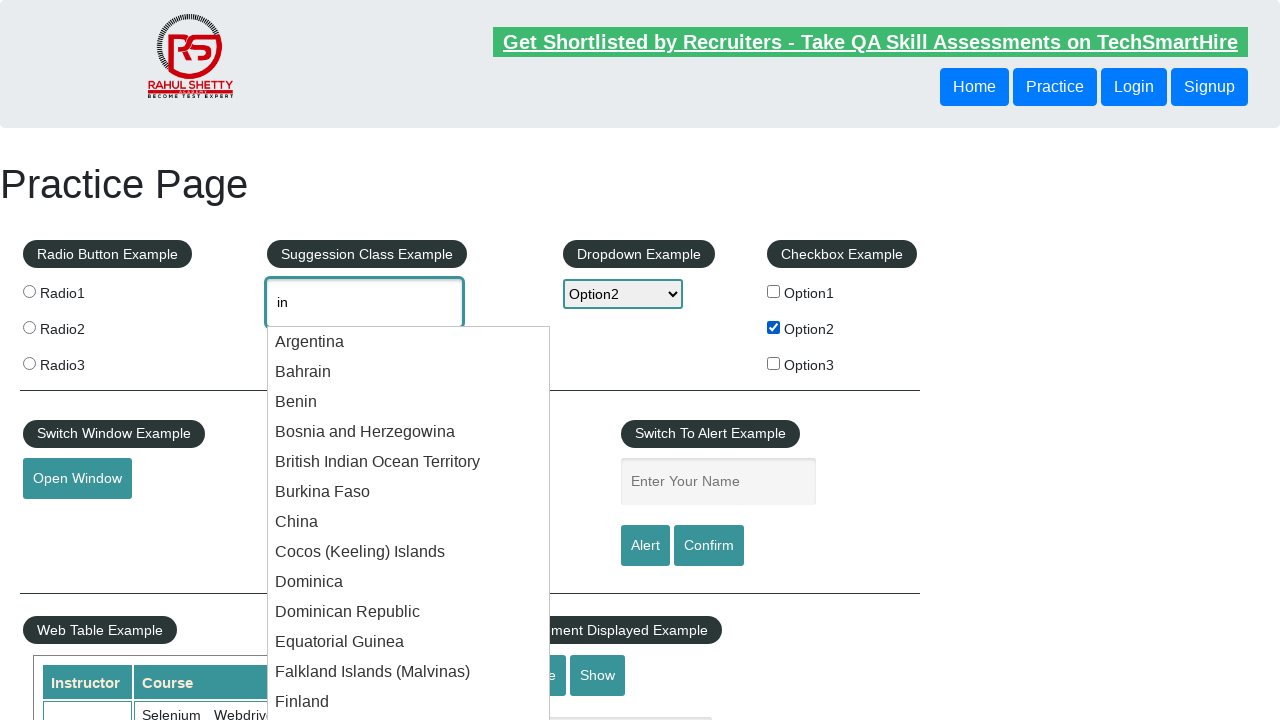

Selected 'India' from the autocomplete suggestions at (409, 361) on ul.ui-autocomplete li div:text-is('India')
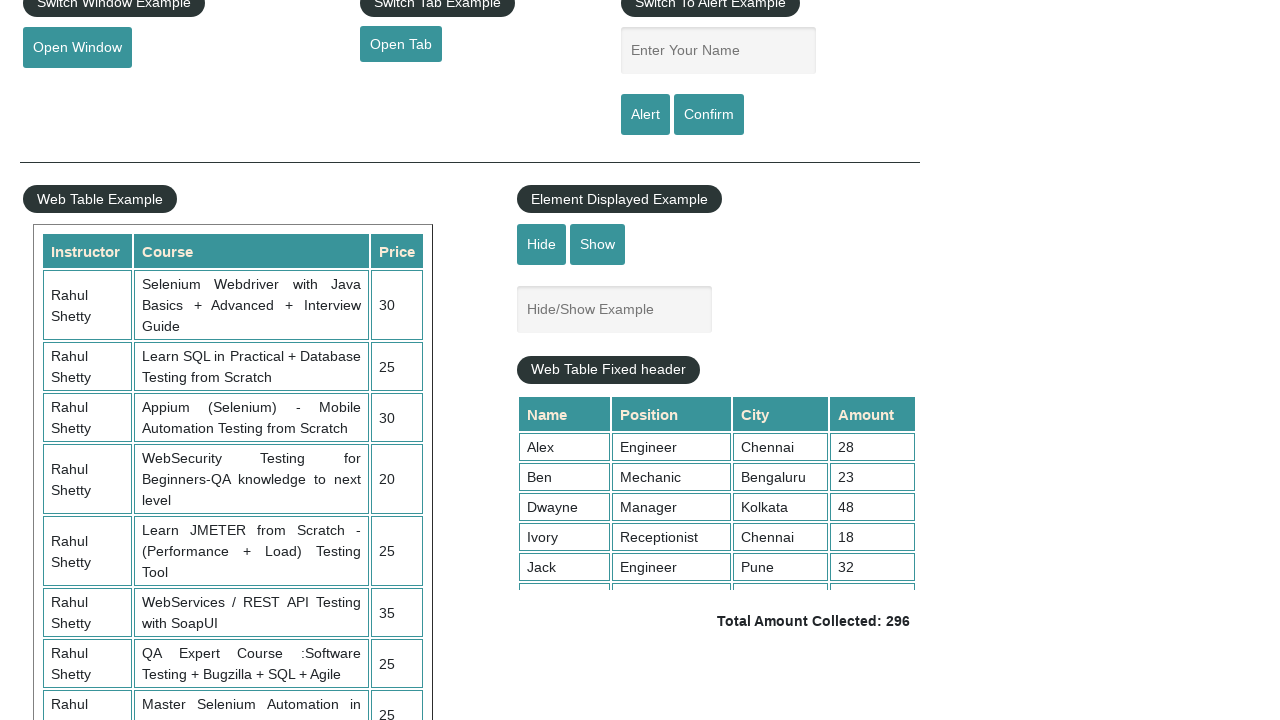

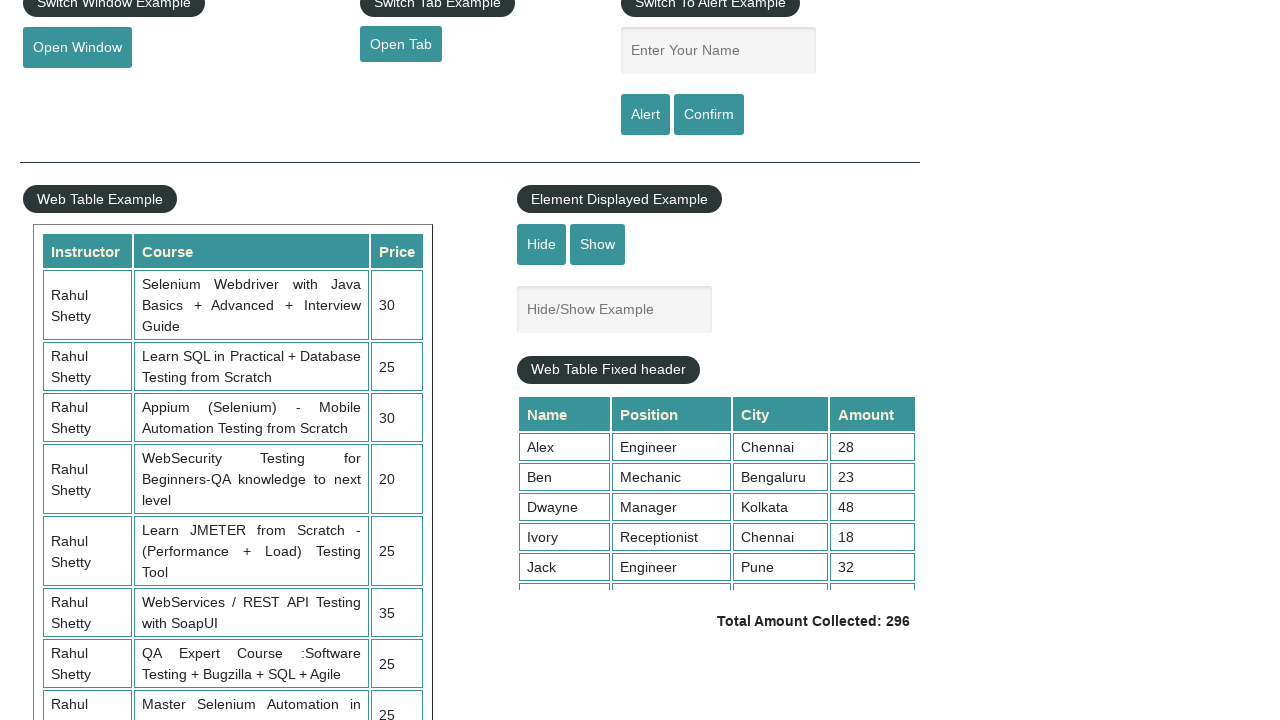